Tests creating a new paste on Pastebin by filling in the paste content, paste name, and clicking the submit button to create the paste.

Starting URL: https://pastebin.com/

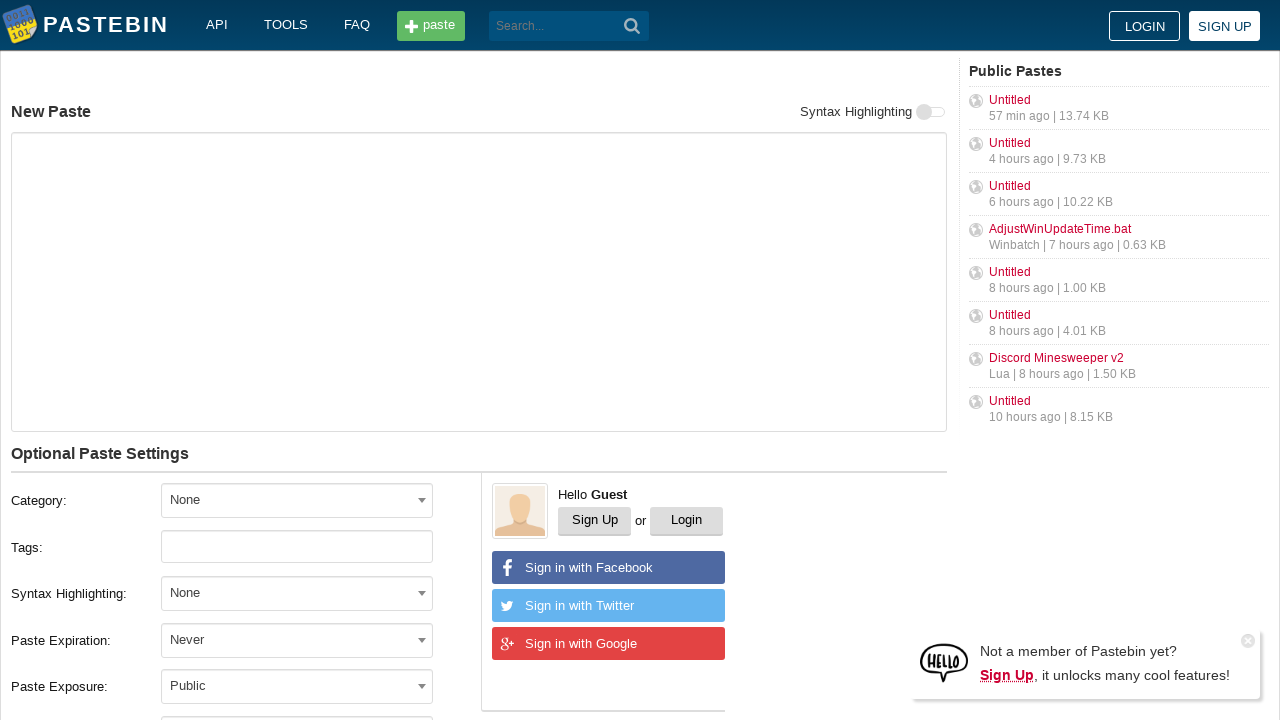

Scrolled down to reveal the paste form
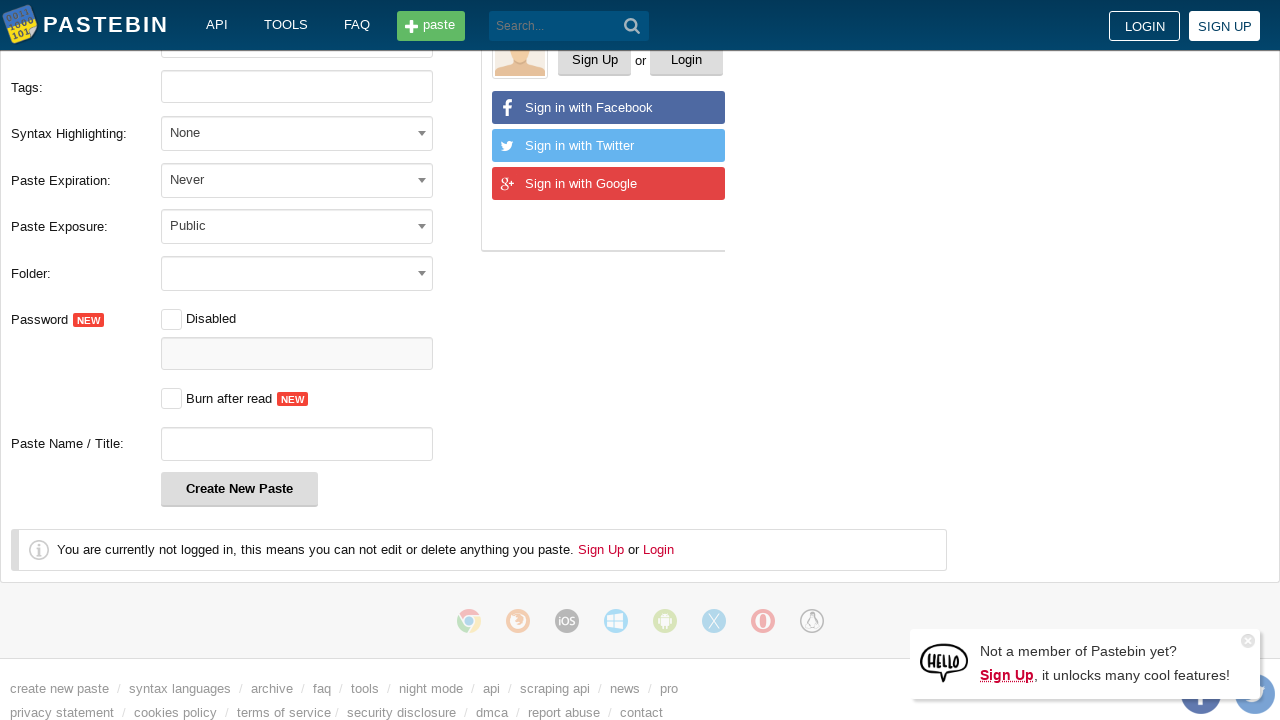

Filled paste content field with 'Hello from WebDriver' on #postform-text
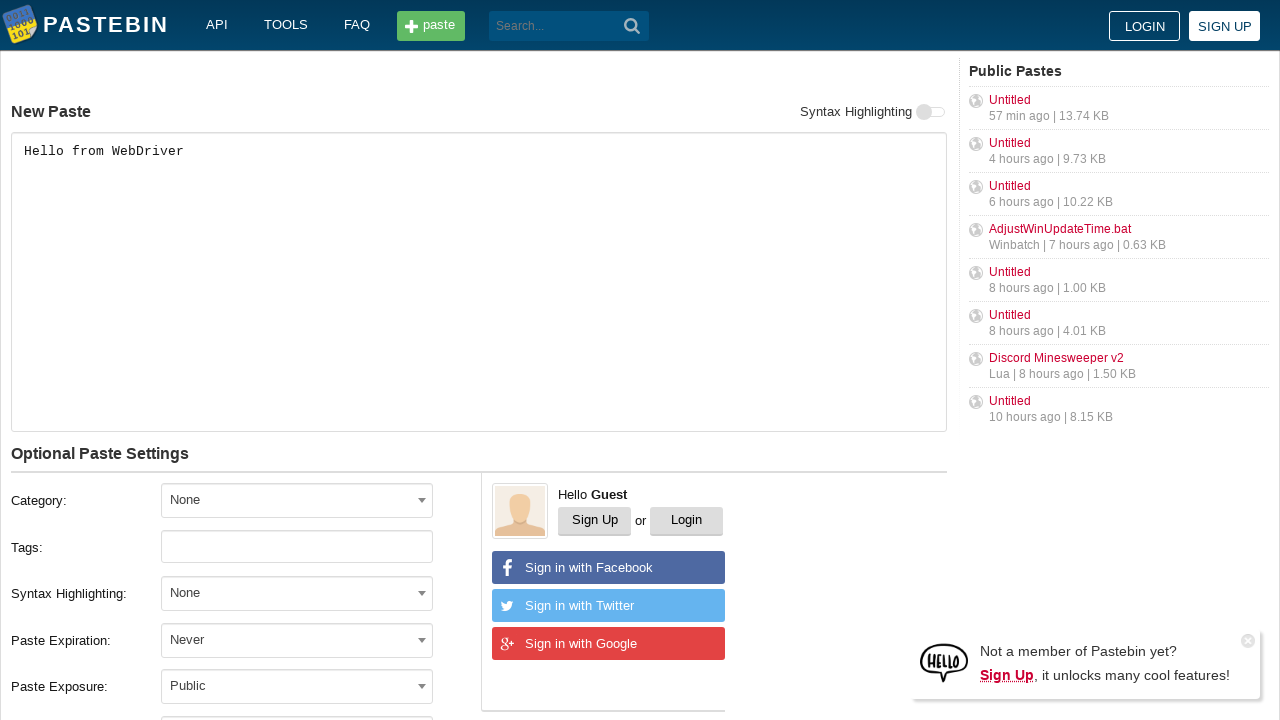

Clicked on expiration dropdown menu at (297, 640) on #select2-postform-expiration-container
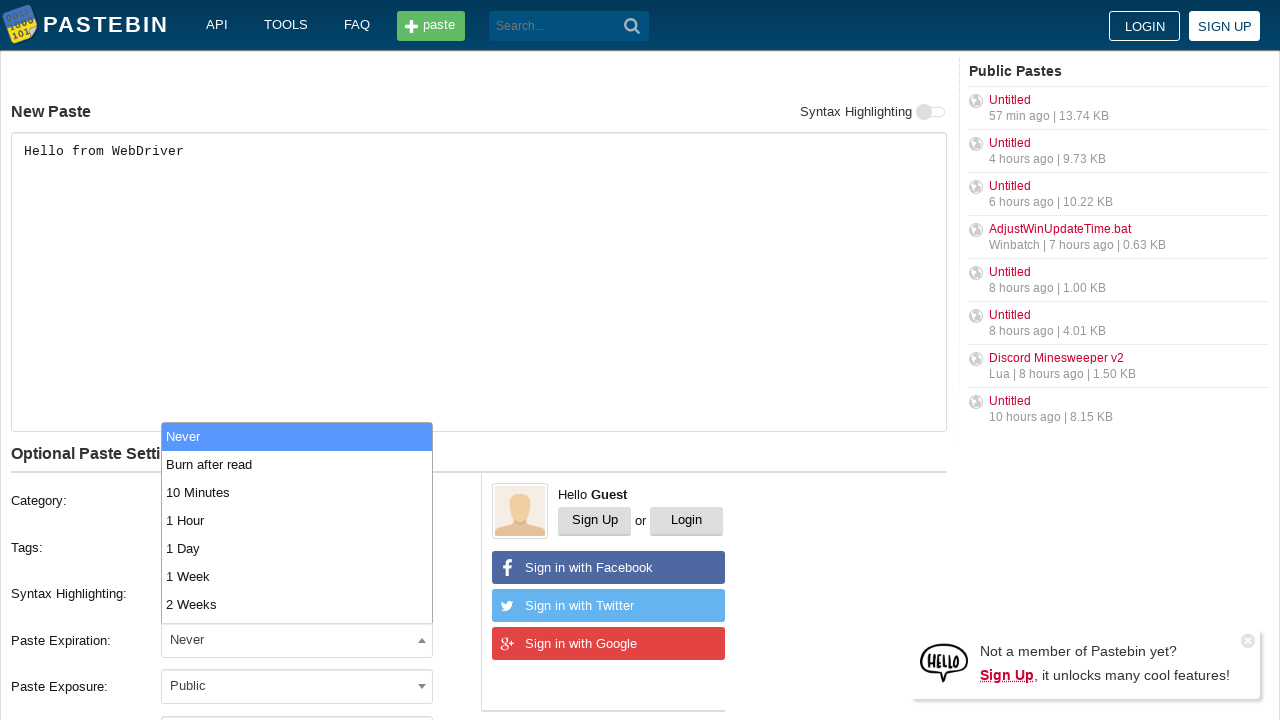

Clicked on paste name field at (297, 361) on #postform-name
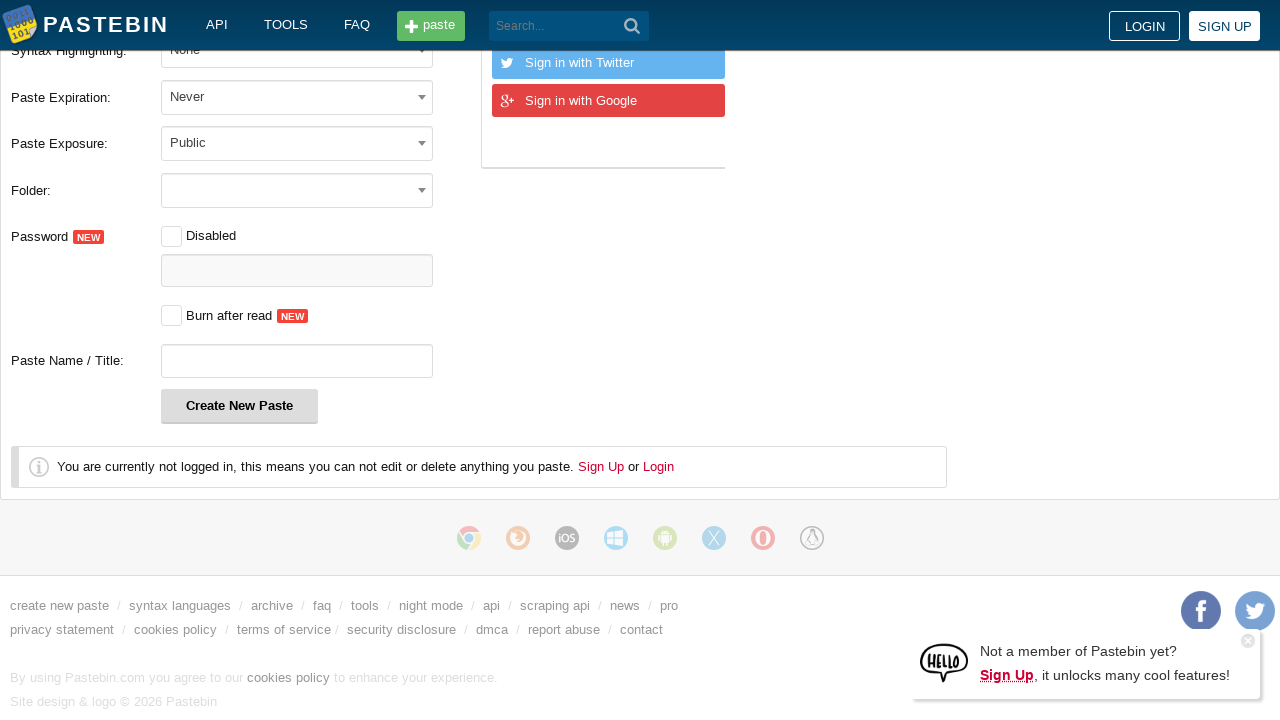

Scrolled down further to see more form fields
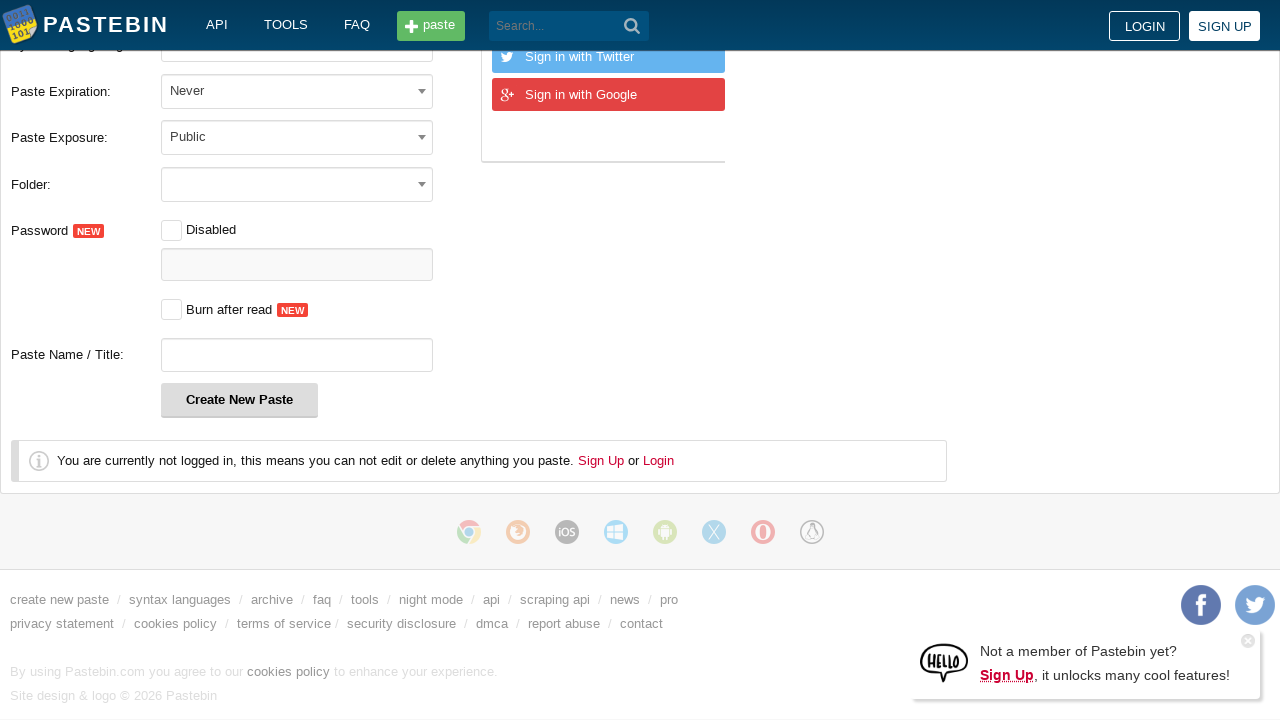

Filled paste name field with 'helloweb' on #postform-name
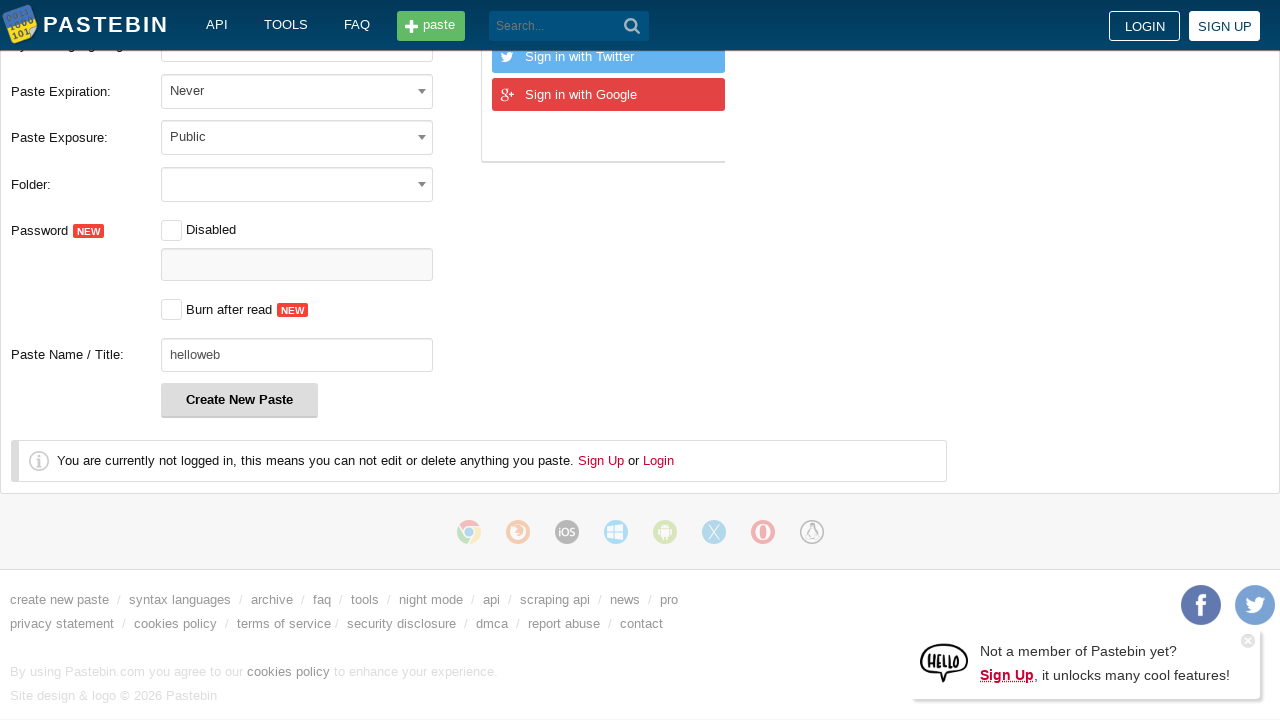

Clicked submit button to create the paste at (240, 400) on .-big
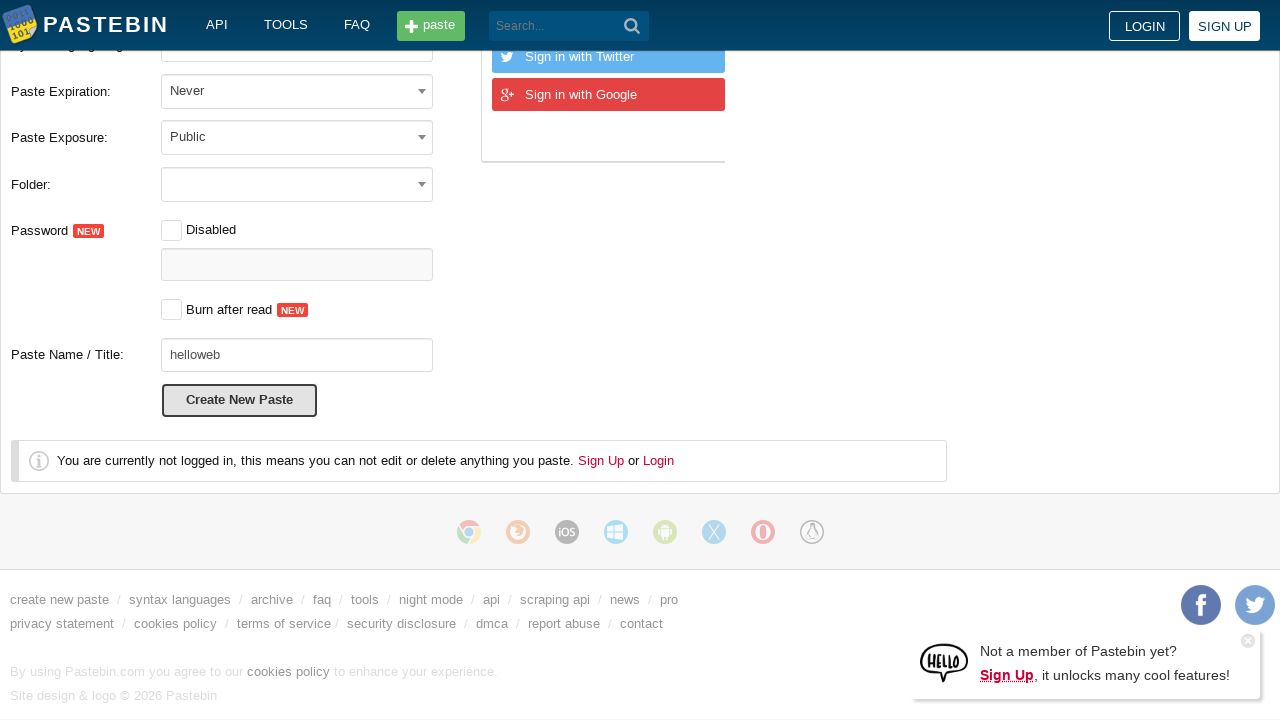

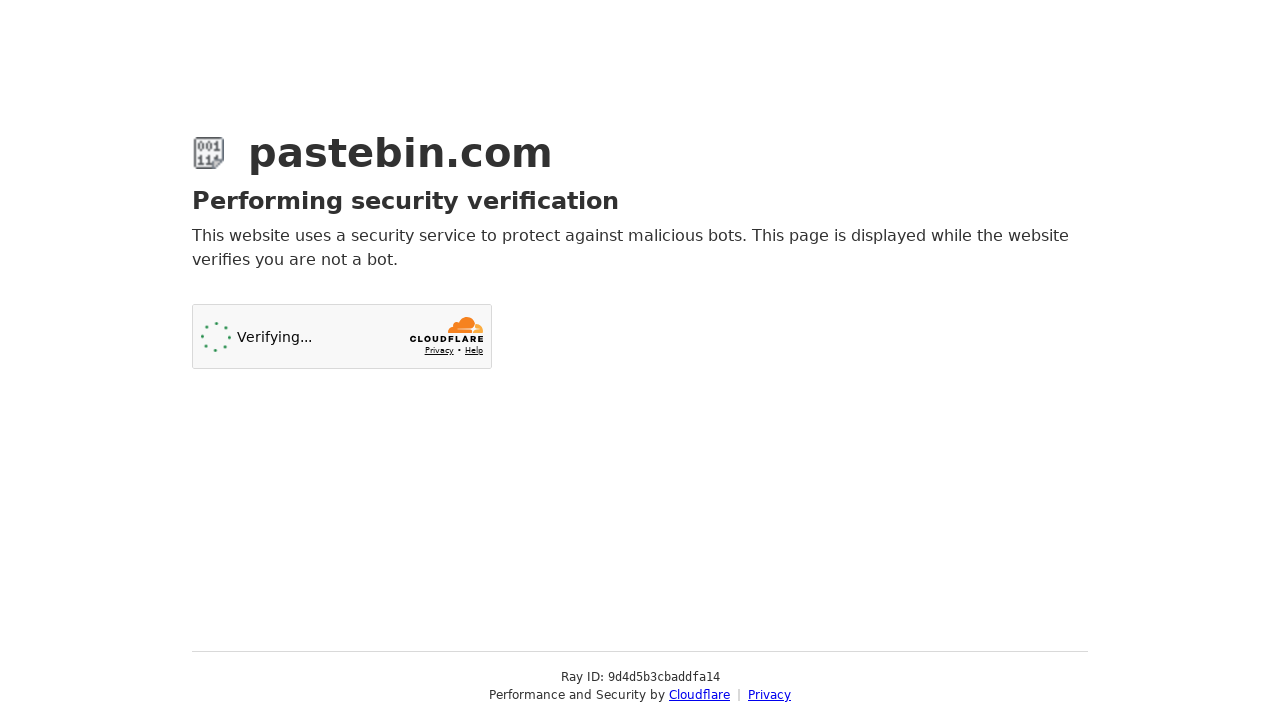